Tests a math calculation form by reading two numbers, calculating their sum, selecting the result from a dropdown, and submitting the form

Starting URL: http://suninjuly.github.io/selects1.html

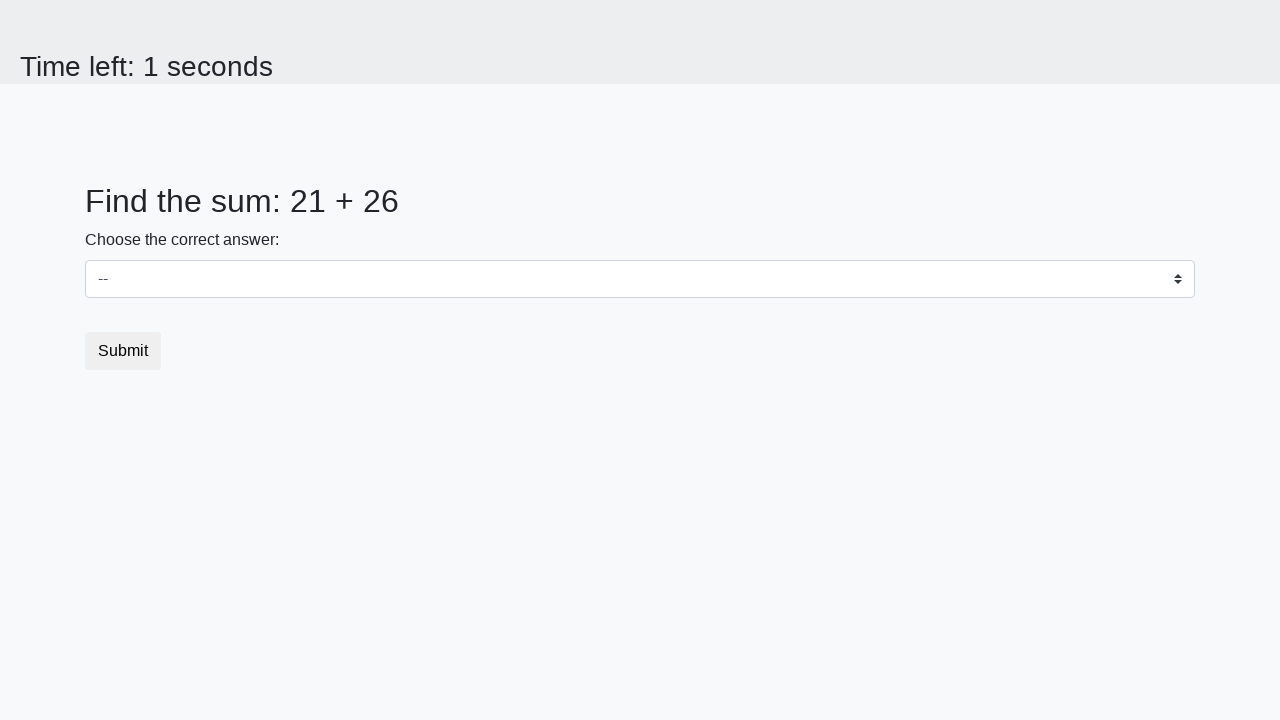

Retrieved first number from span#num1
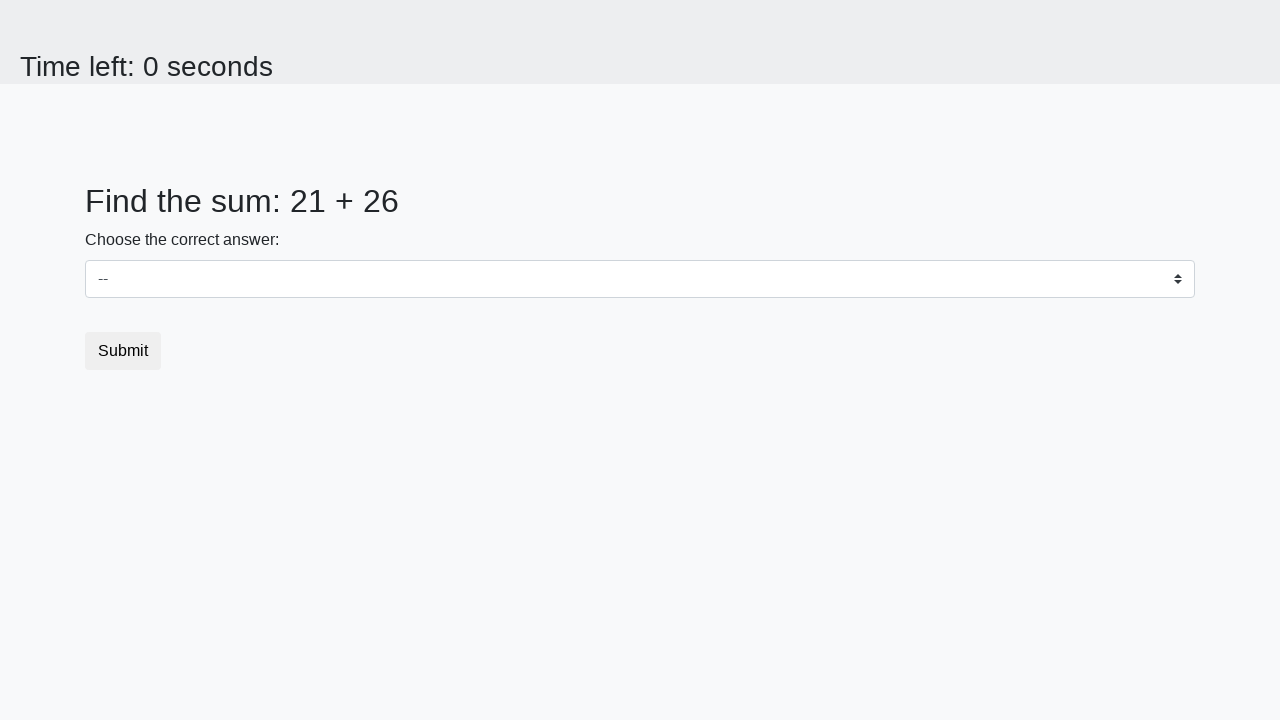

Retrieved second number from span#num2
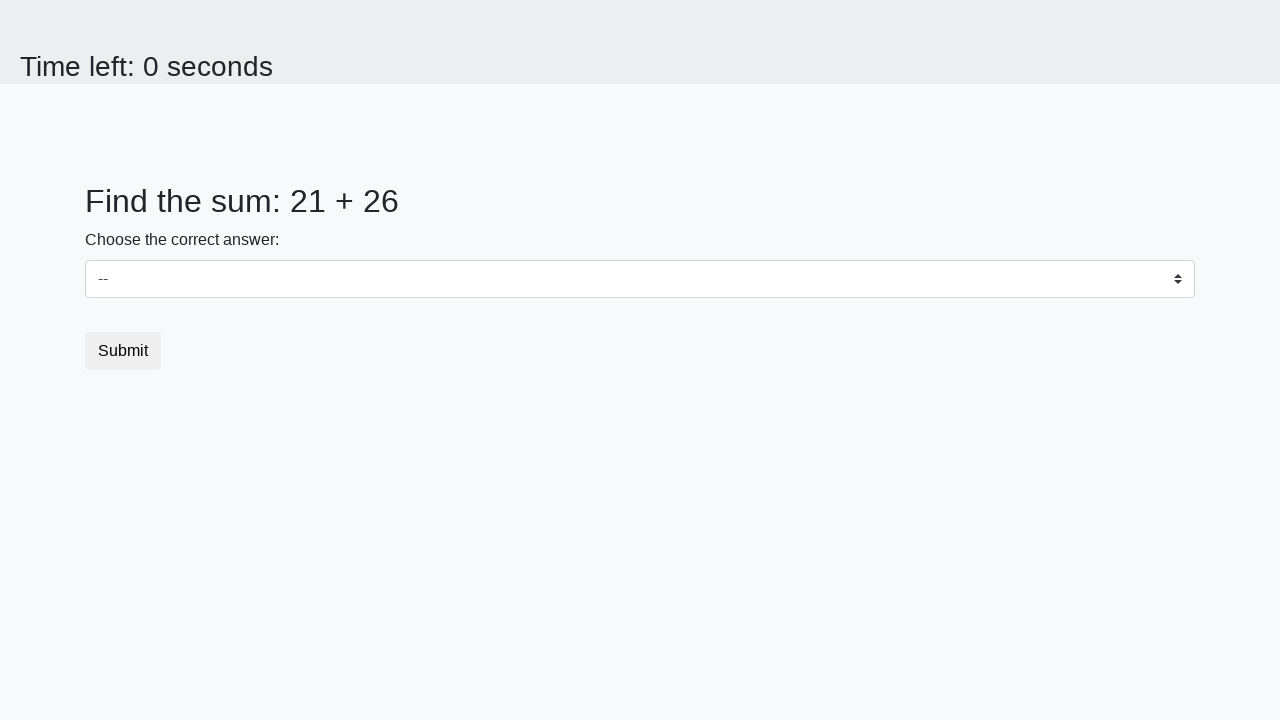

Calculated sum: 21 + 26 = 47
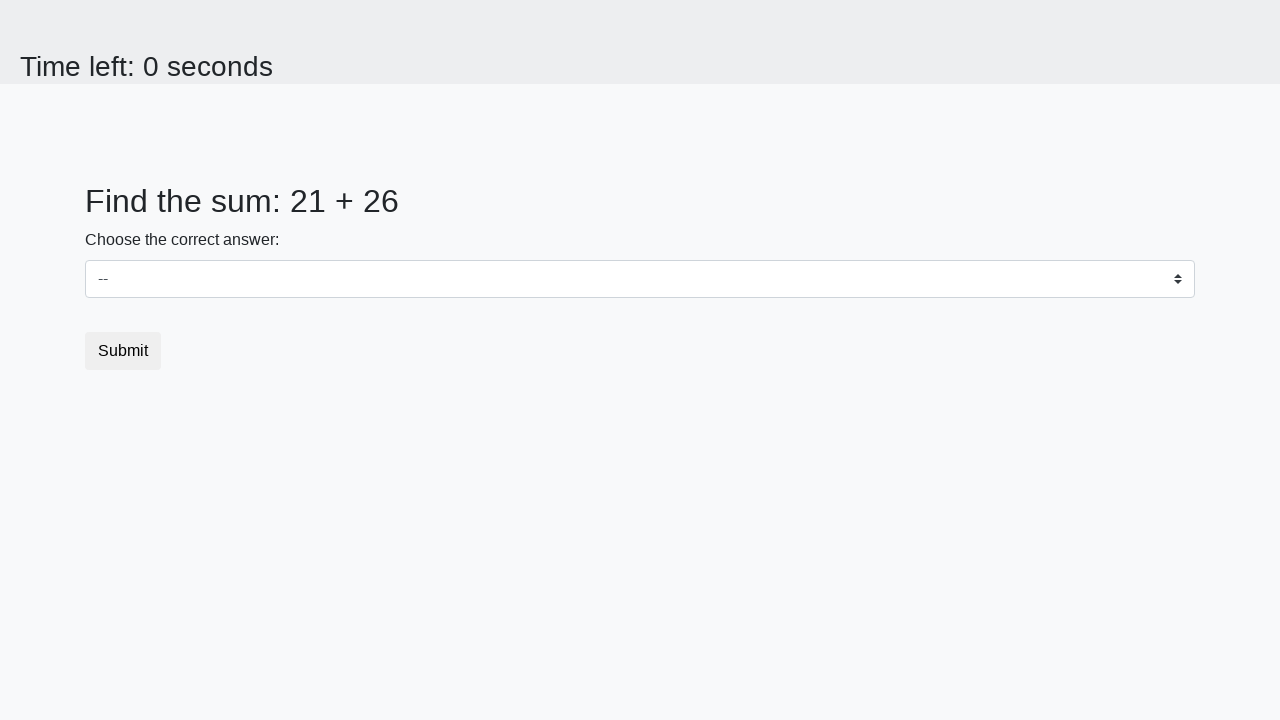

Selected result '47' from dropdown on select#dropdown
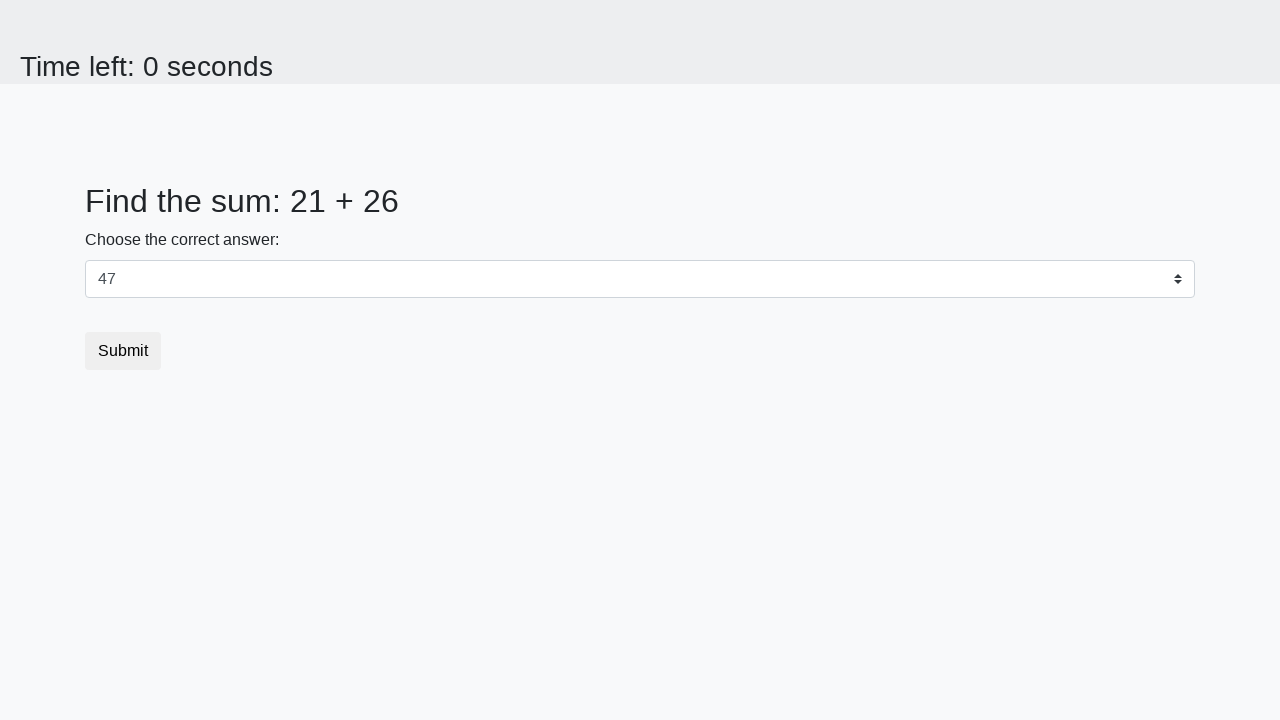

Clicked submit button to submit form at (123, 351) on button[type="submit"]
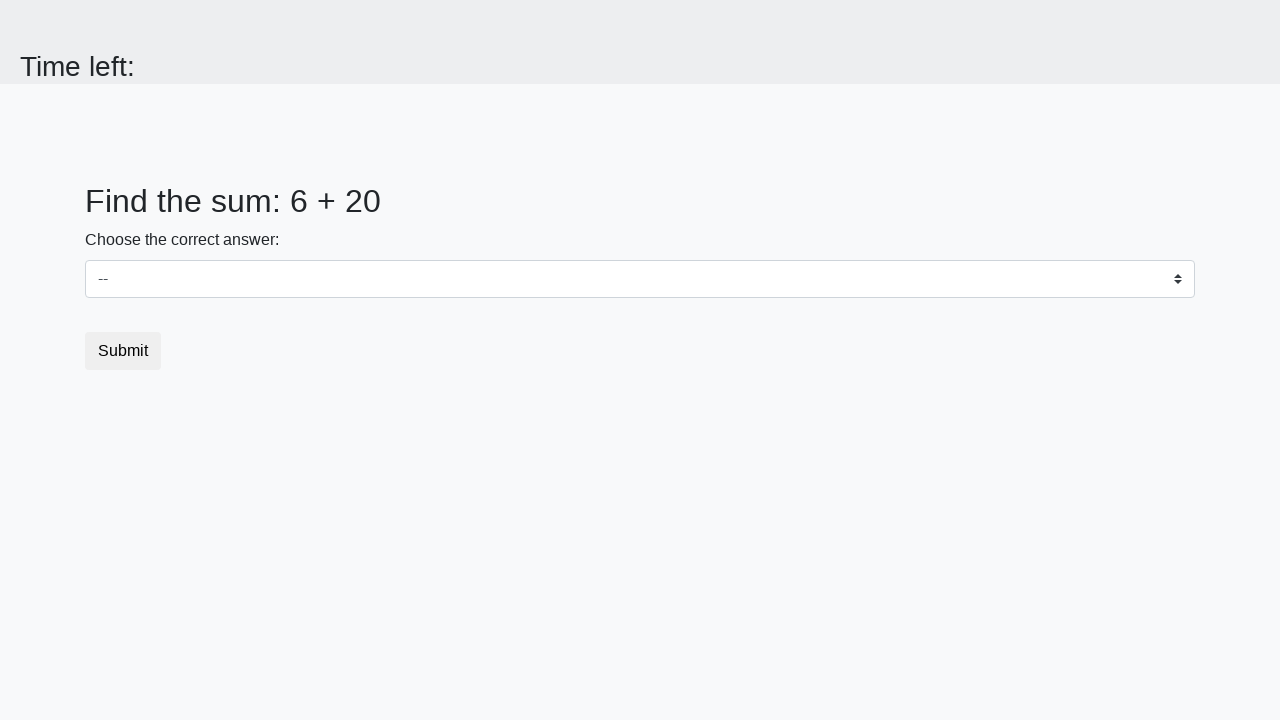

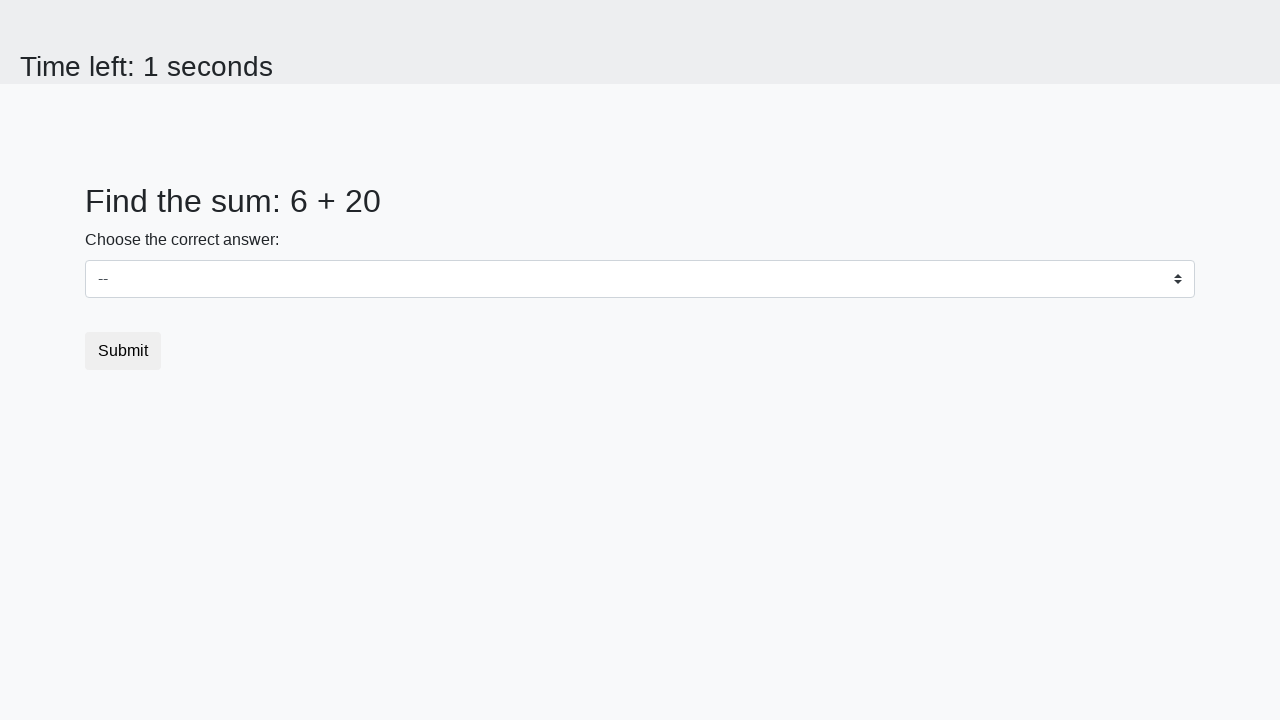